Tests selecting the Yes radio button and verifying the success text displays correctly

Starting URL: https://demoqa.com/radio-button

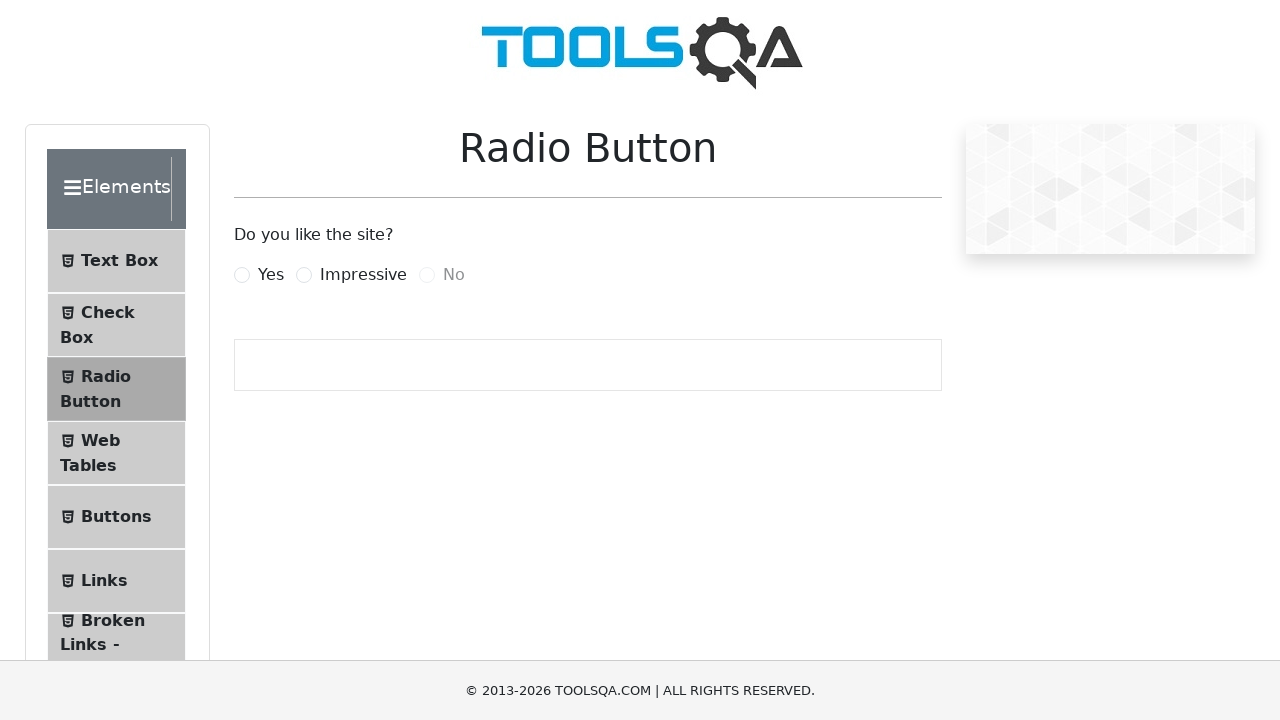

Scrolled down 500 pixels
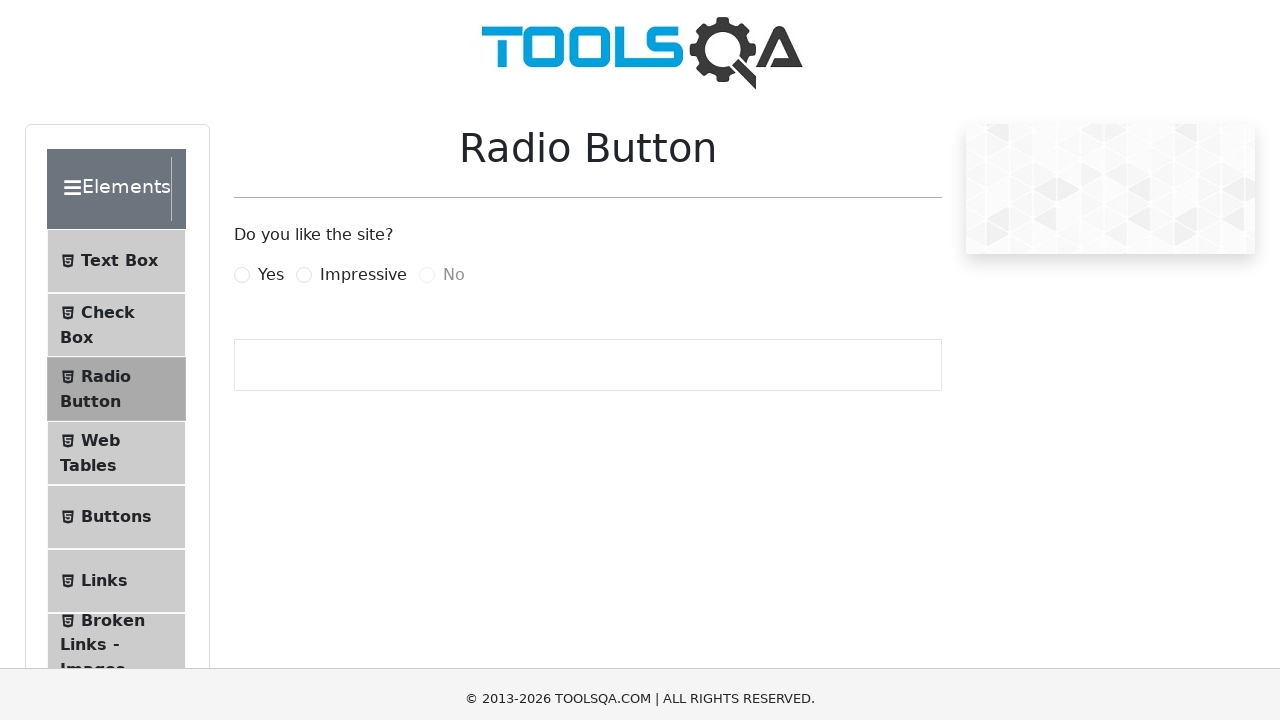

Clicked the Yes radio button at (271, 12) on xpath=//input[@id='yesRadio']/following-sibling::label
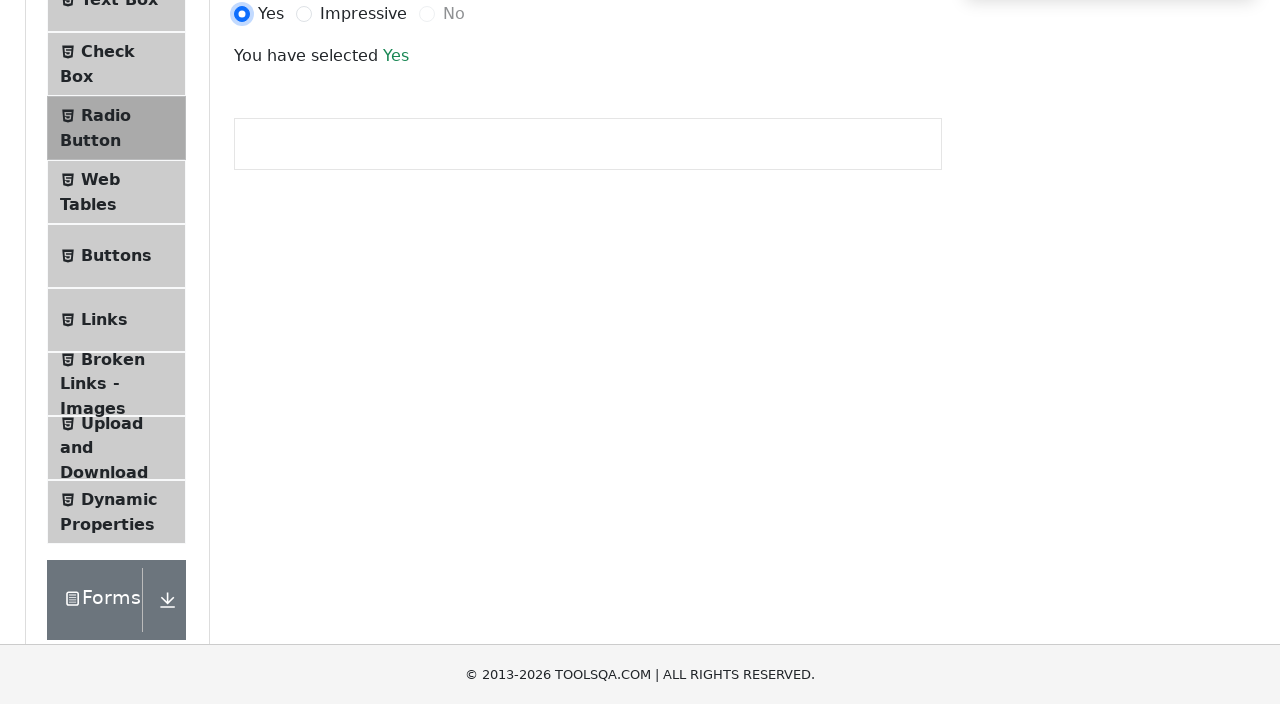

Located the success message element
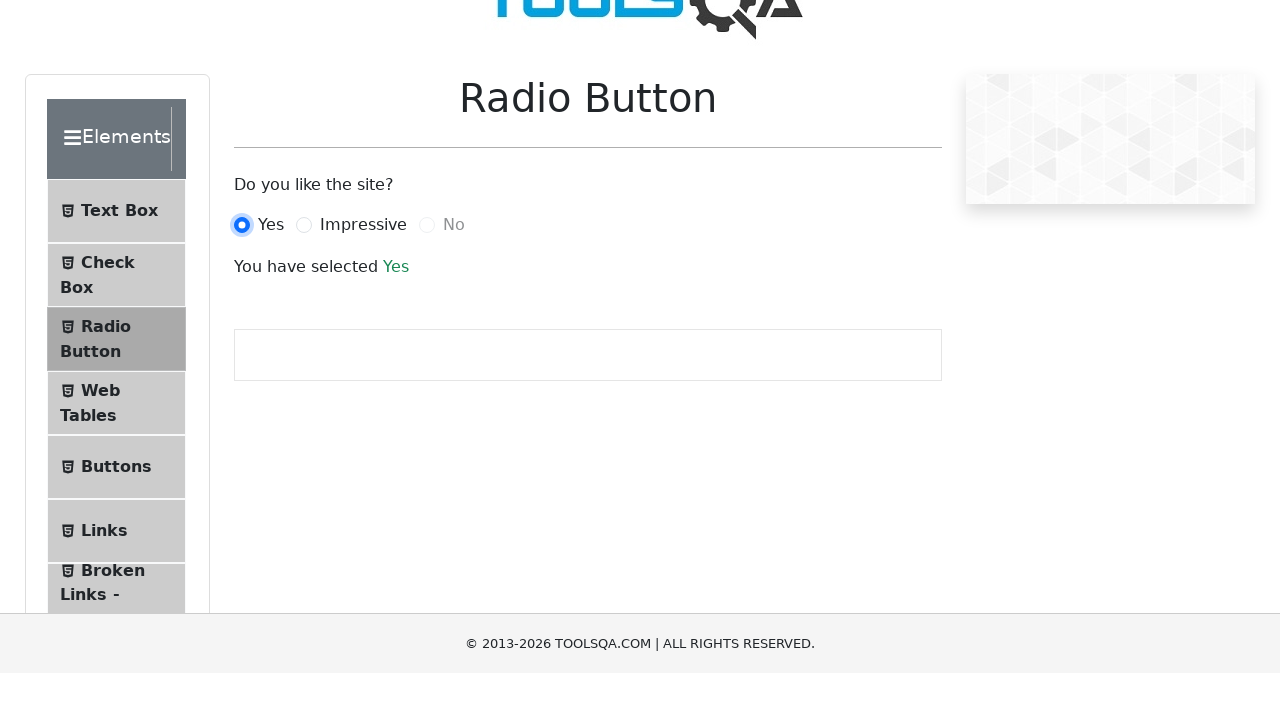

Verified success text displays 'Yes'
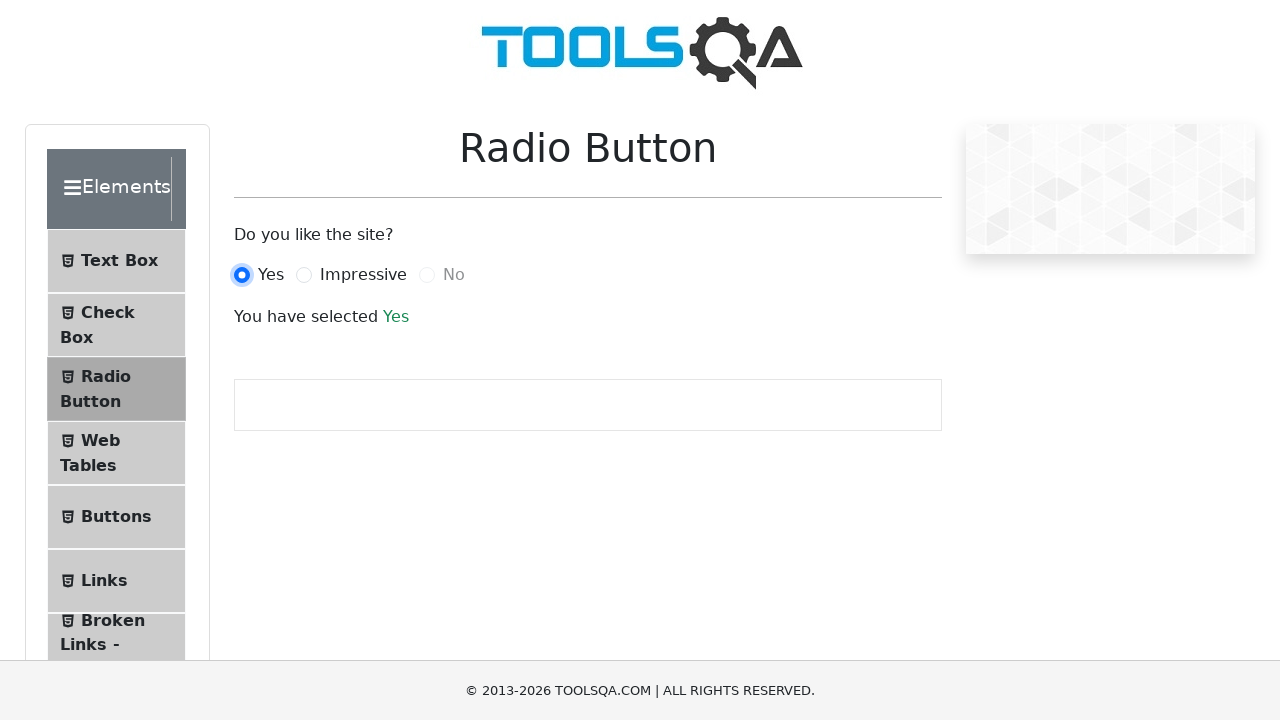

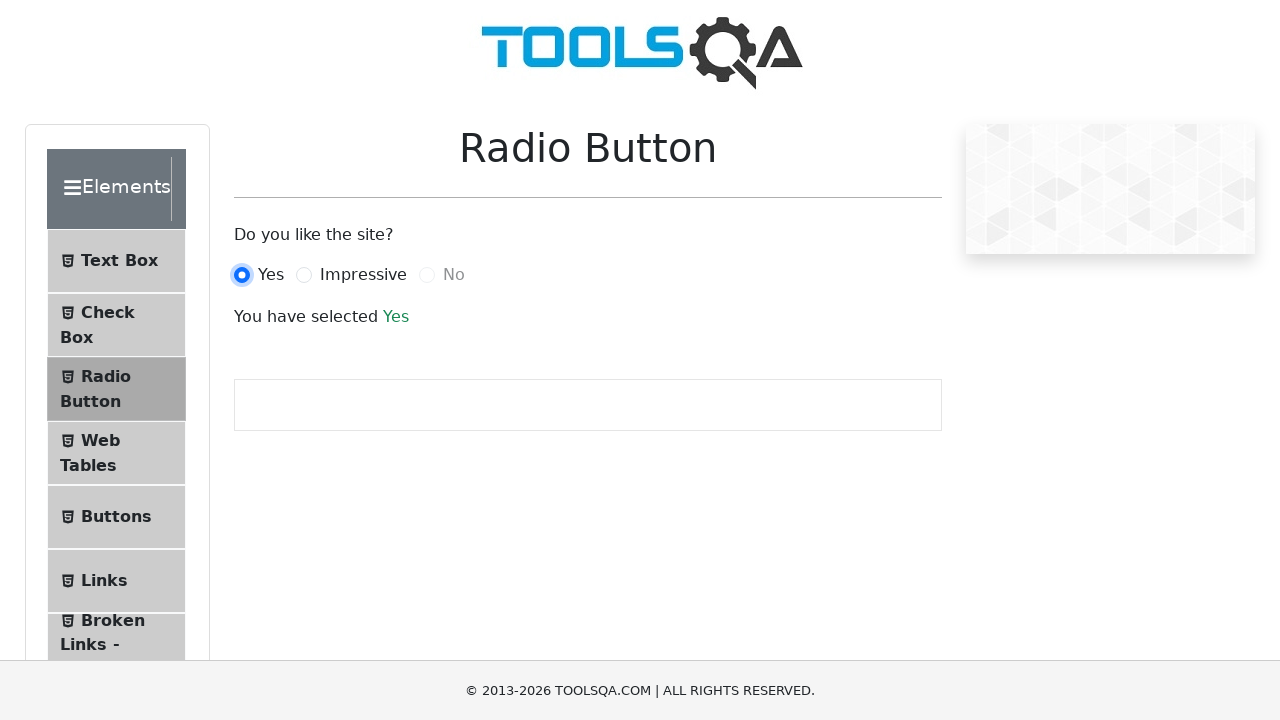